Navigates to Ola Corporate page and clicks on the Contact Us link in the header

Starting URL: https://corporate.olacabs.com

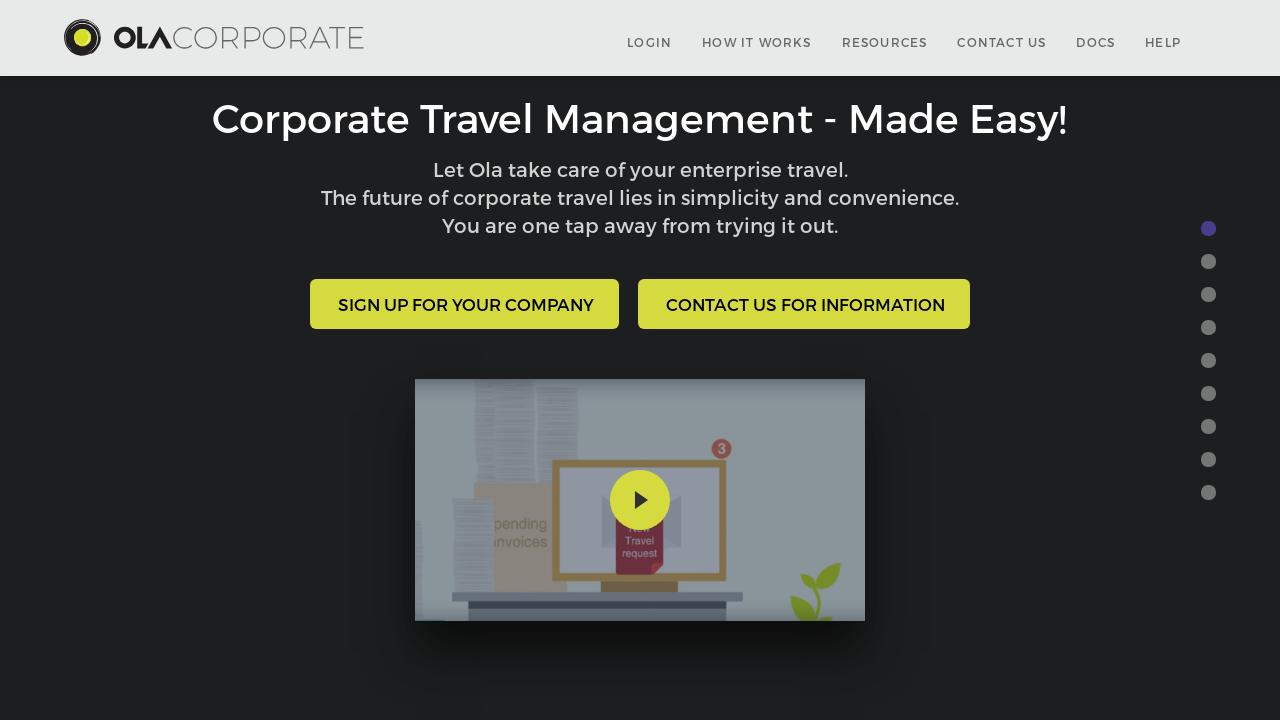

Clicked Contact Us link in the header at (1002, 42) on #link-contact
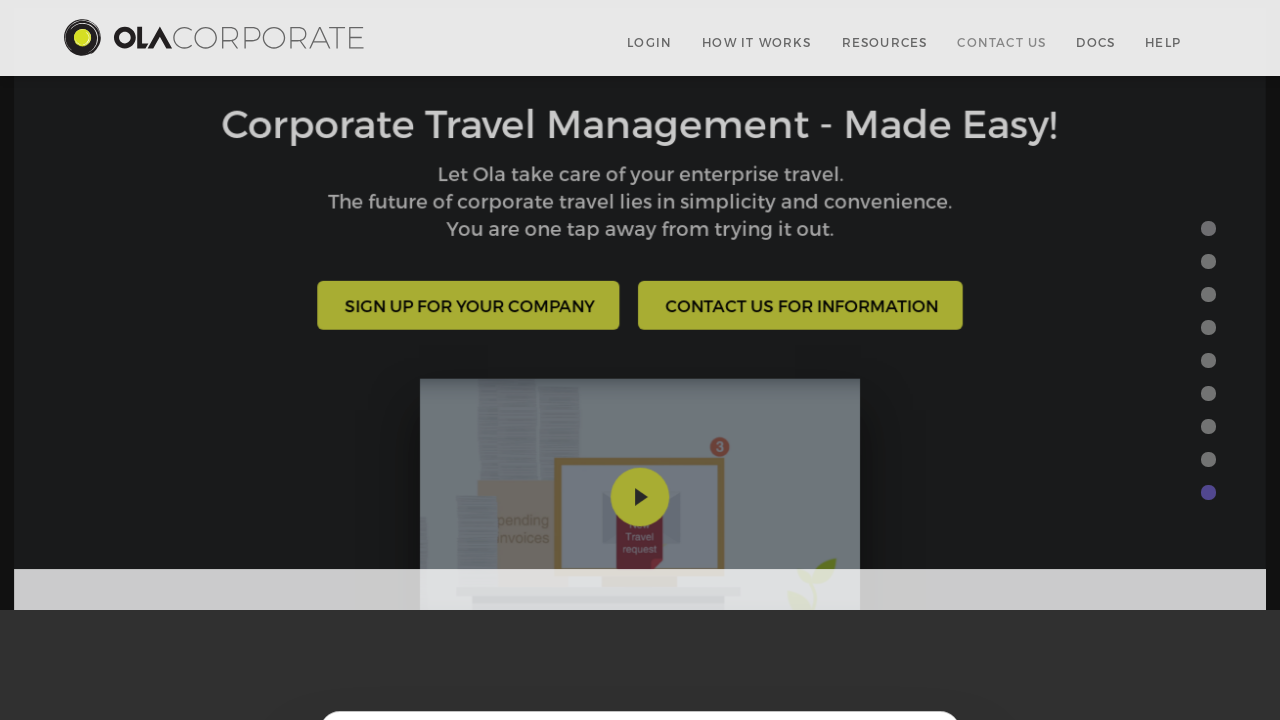

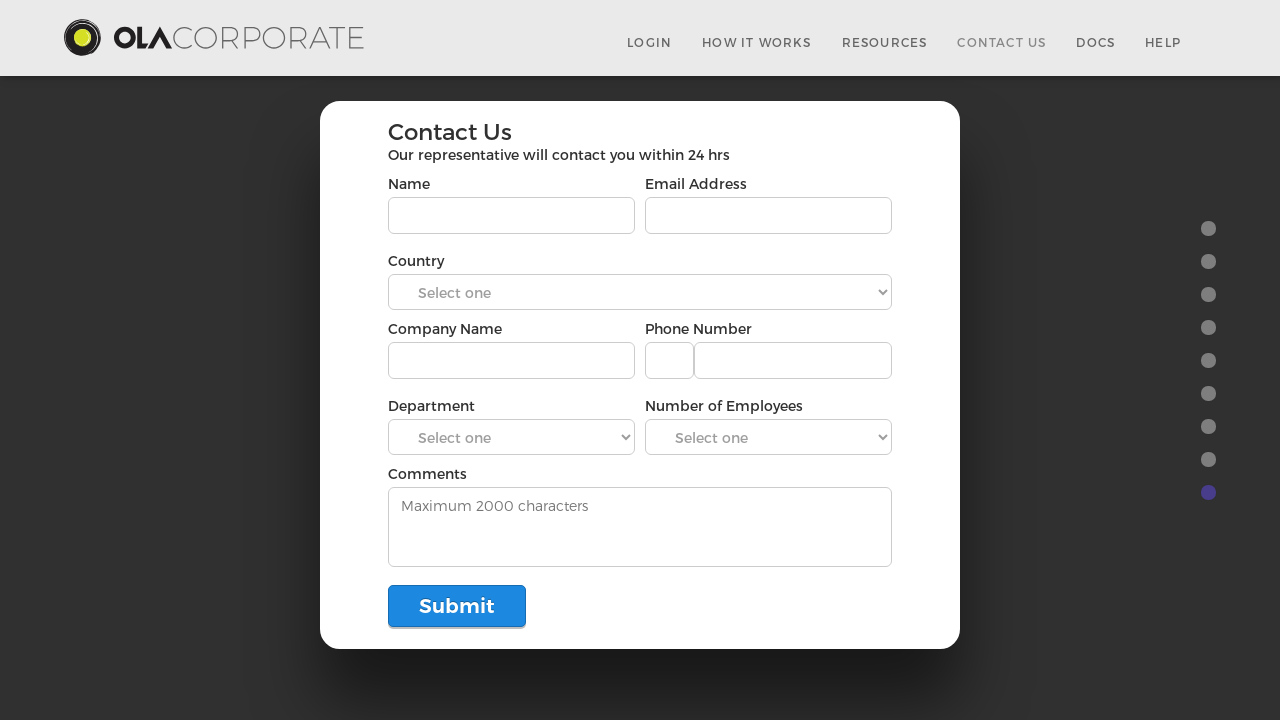